Tests notification message functionality by clicking a link and verifying that a notification message appears on the page

Starting URL: https://the-internet.herokuapp.com/notification_message_rendered

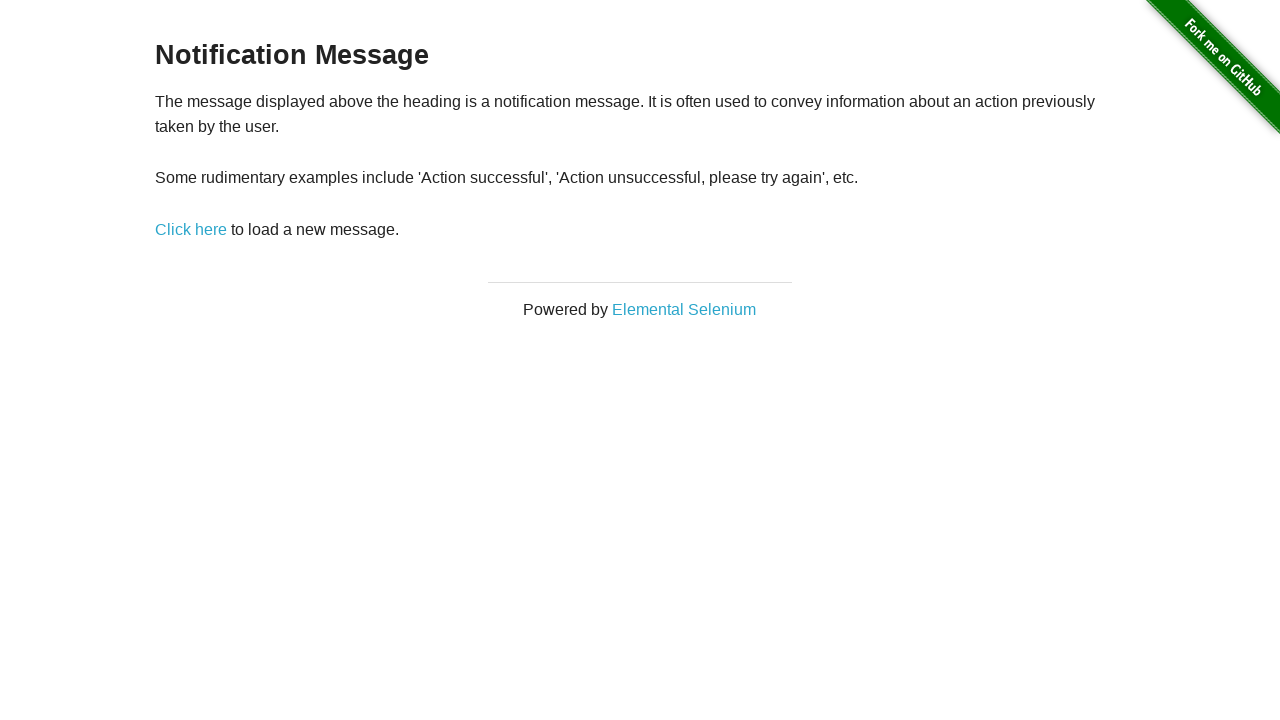

Clicked link to trigger notification at (191, 229) on xpath=//*[@id='content']/div/p/a
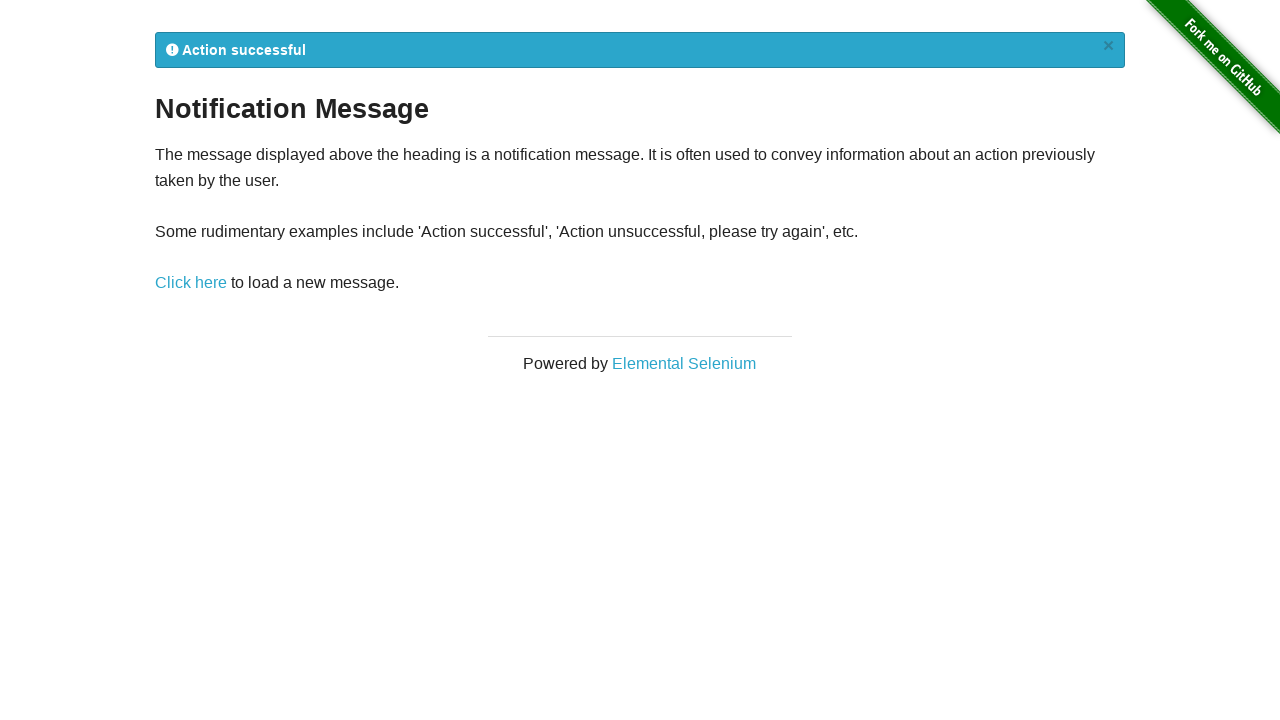

Notification message appeared on the page
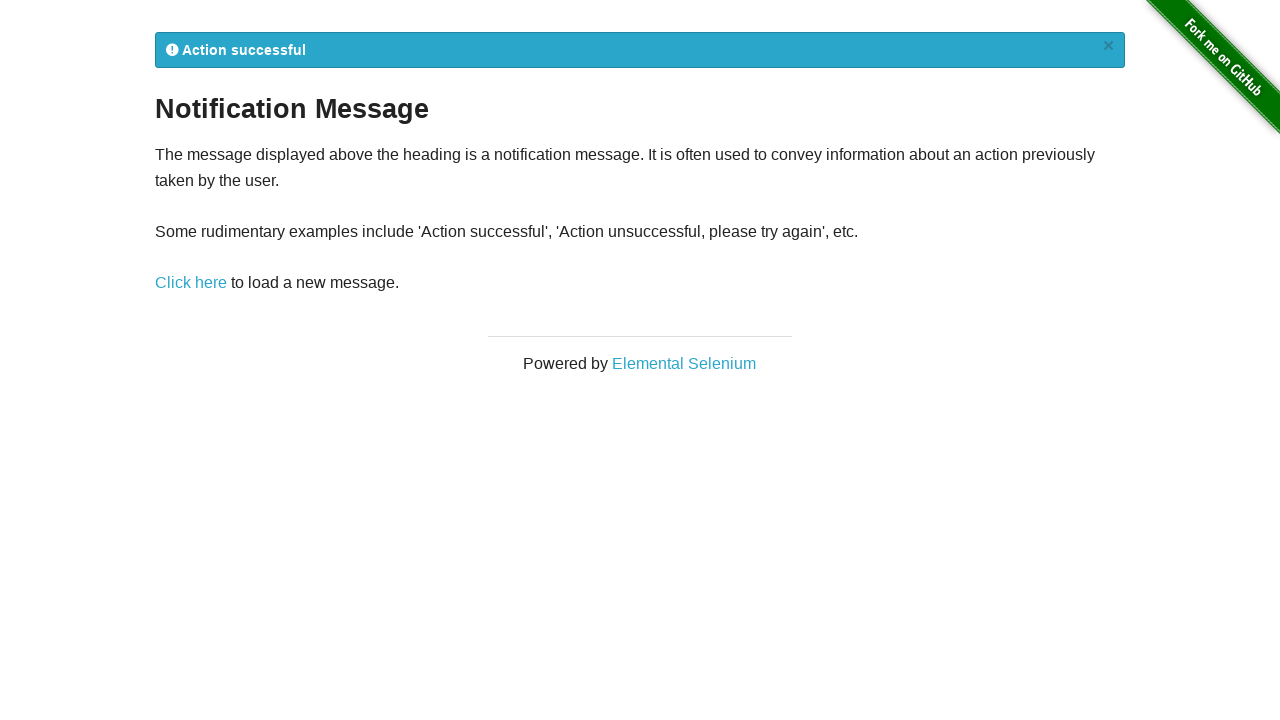

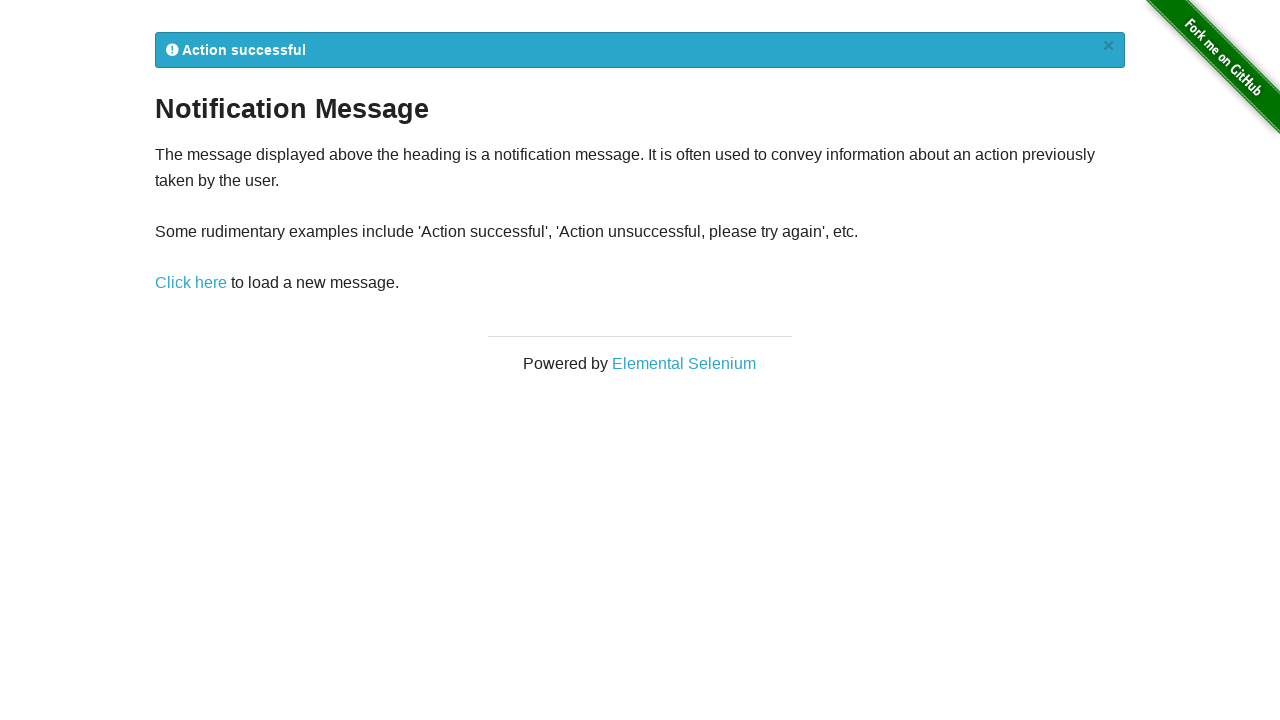